Tests form validation by attempting to submit an empty form and verifying that the first name field shows an error state with a red border

Starting URL: https://demoqa.com/automation-practice-form

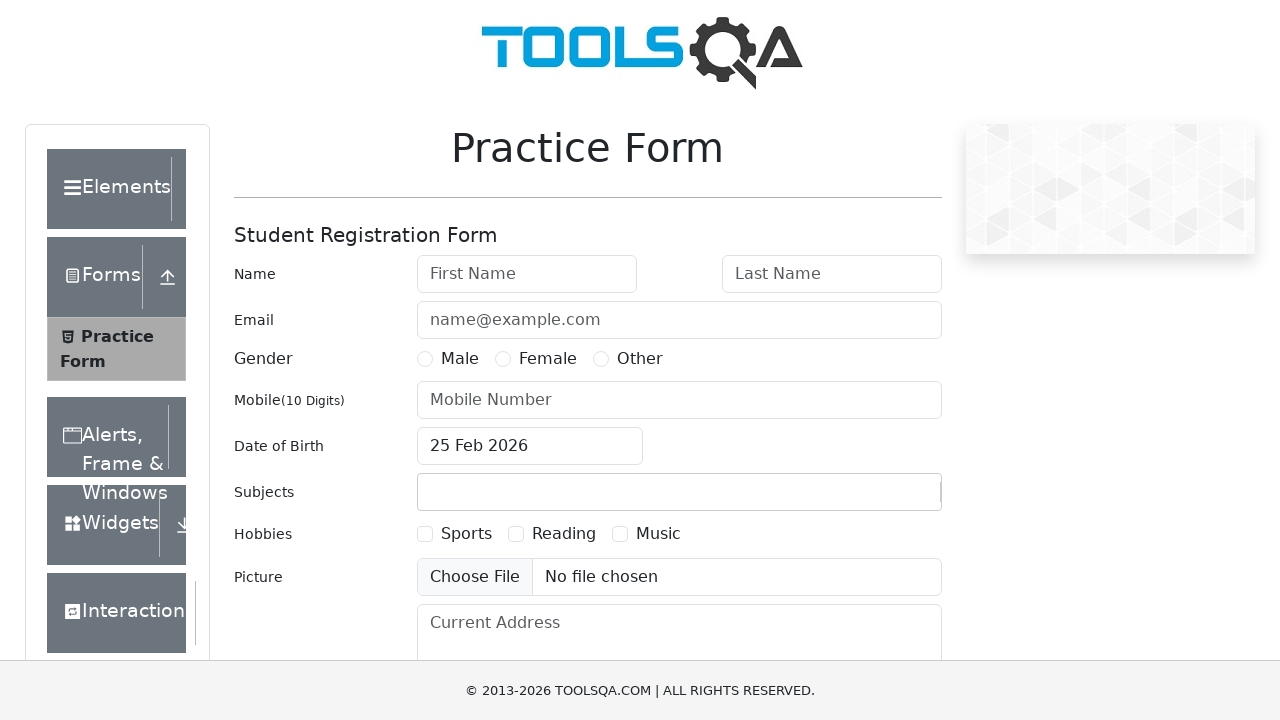

Submit button is visible and ready
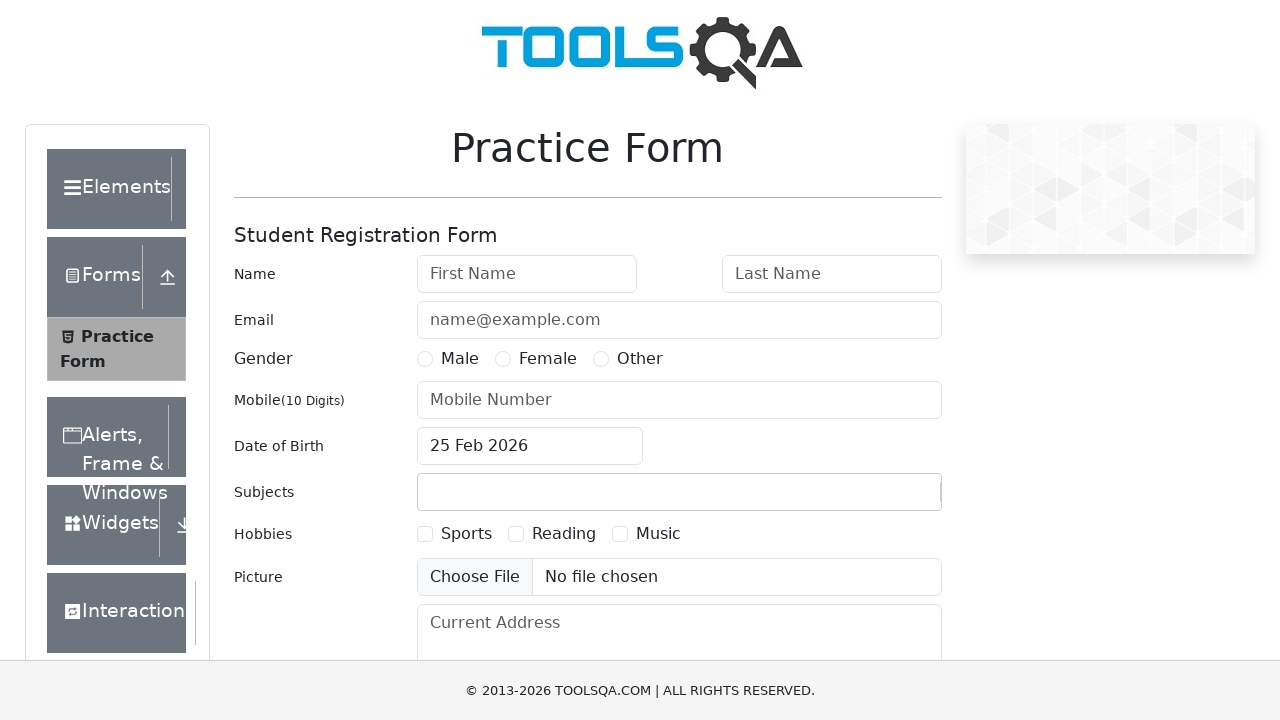

Scrolled submit button into view
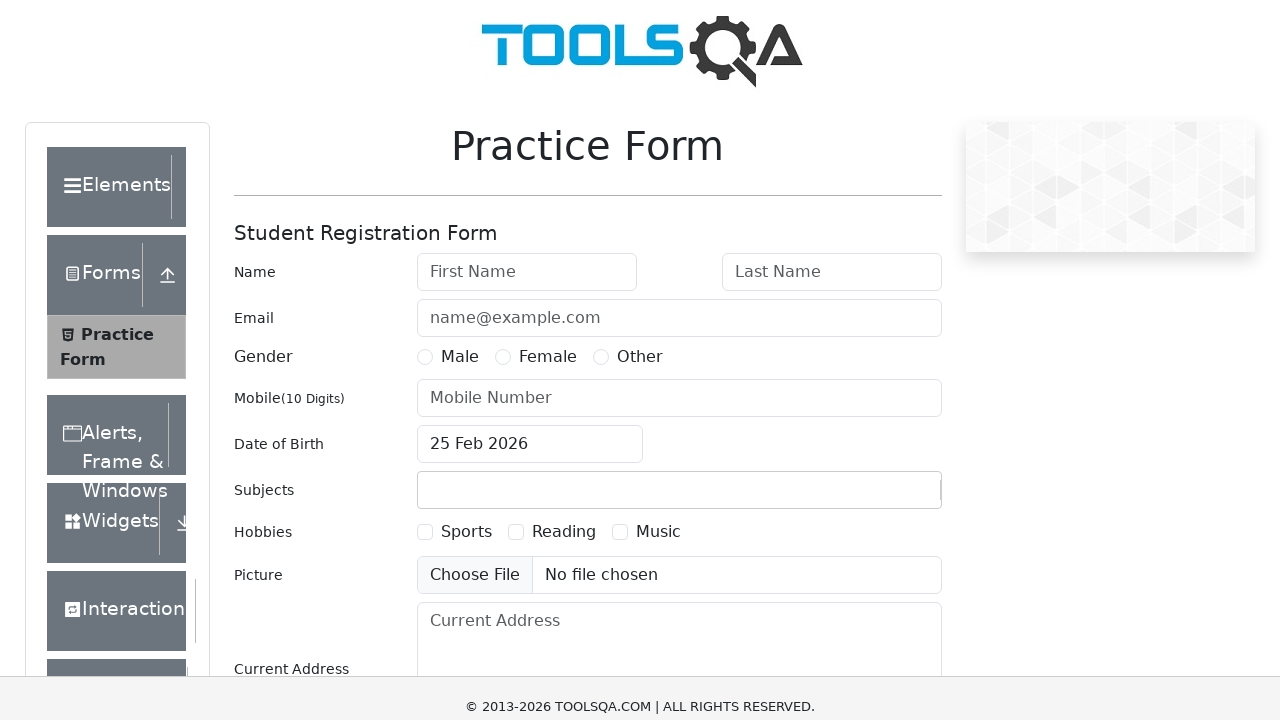

Clicked submit button without filling any form fields to trigger validation at (885, 499) on #submit
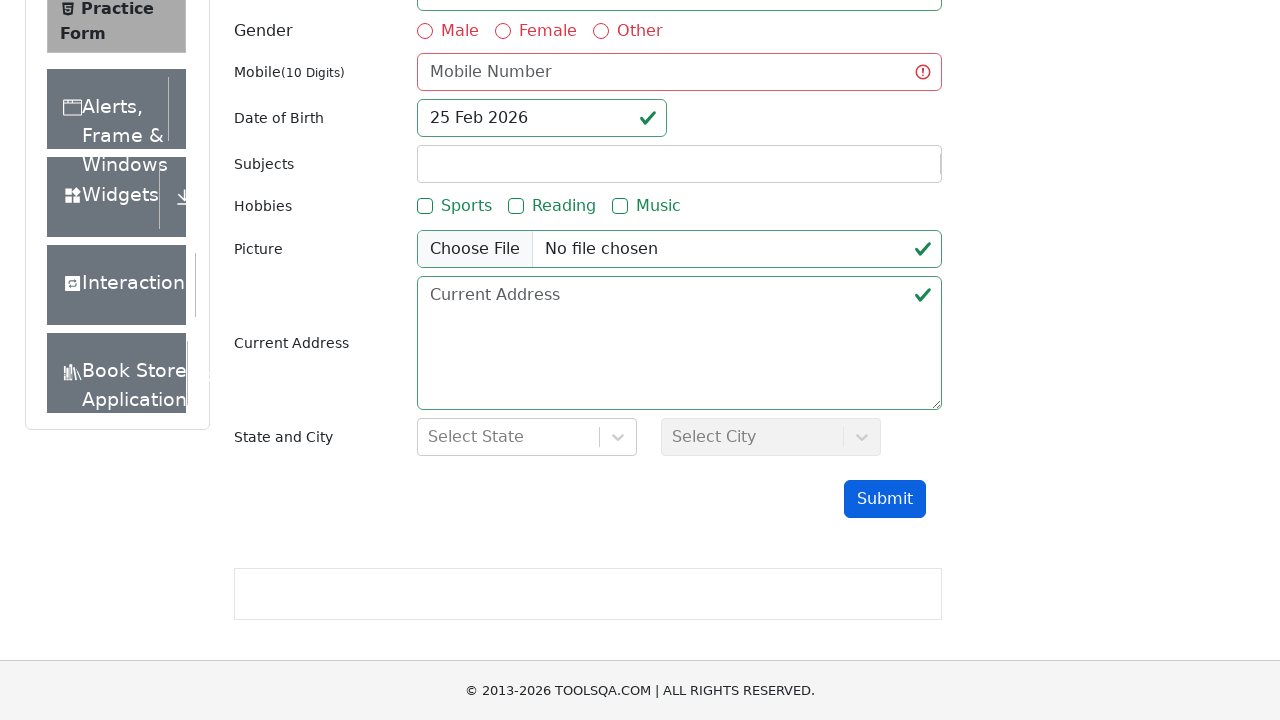

Waited for validation to be applied to form fields
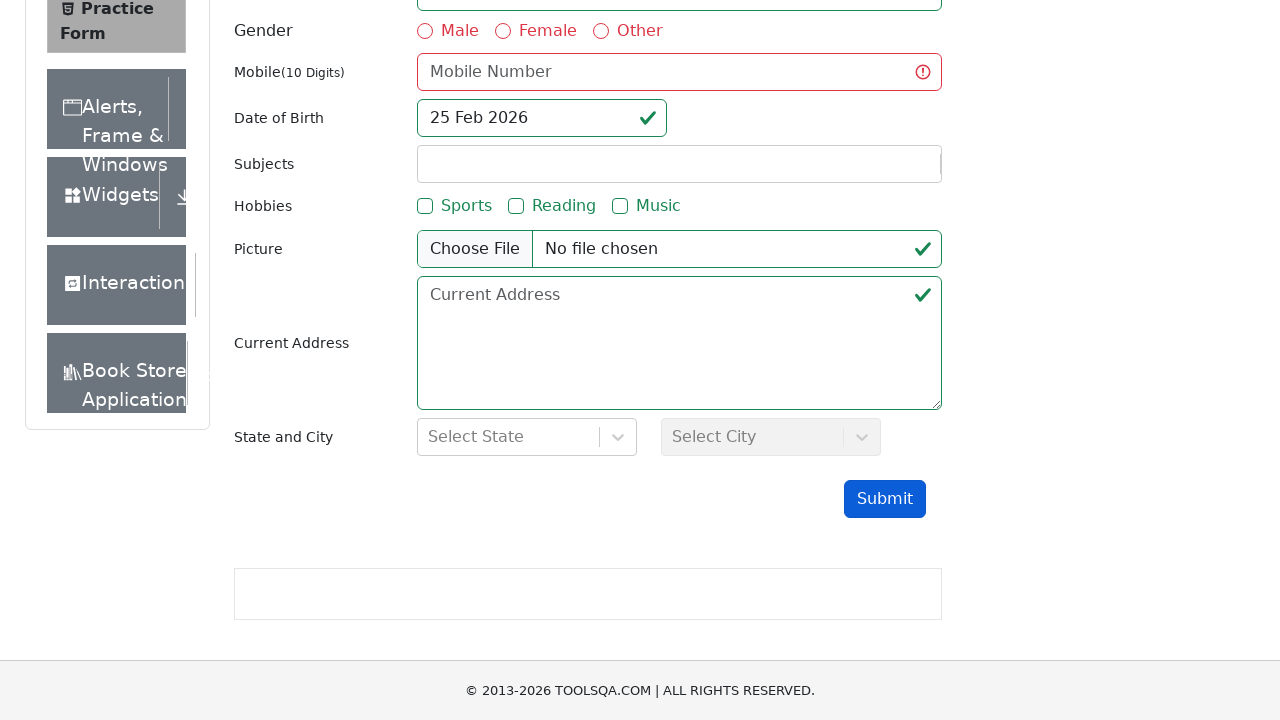

Retrieved first name field border color: rgb(220, 53, 69)
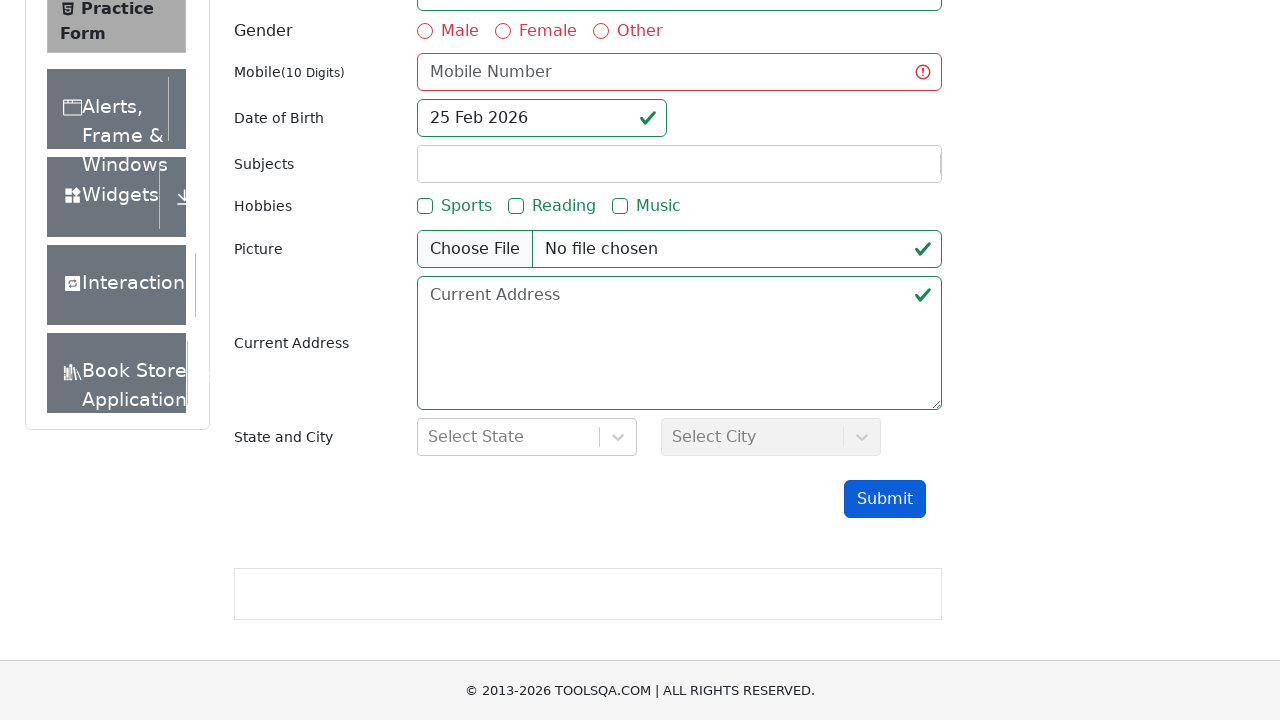

Verified first name field displays red border indicating validation error
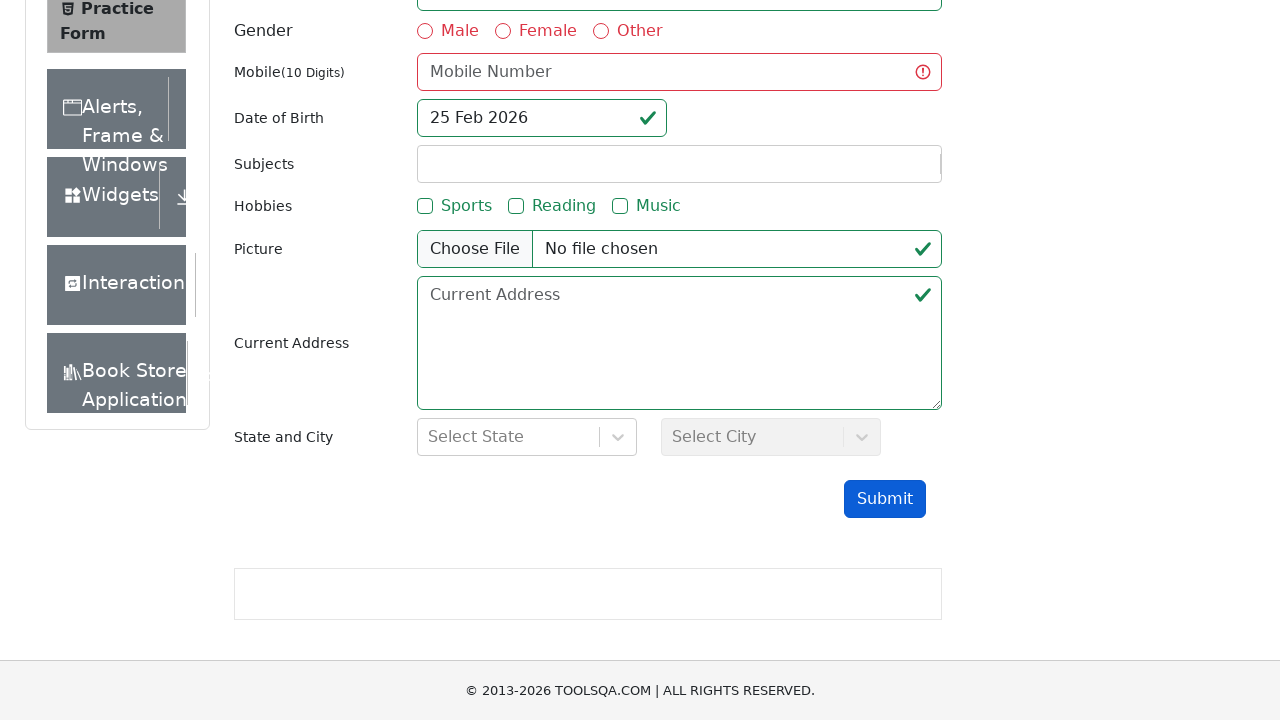

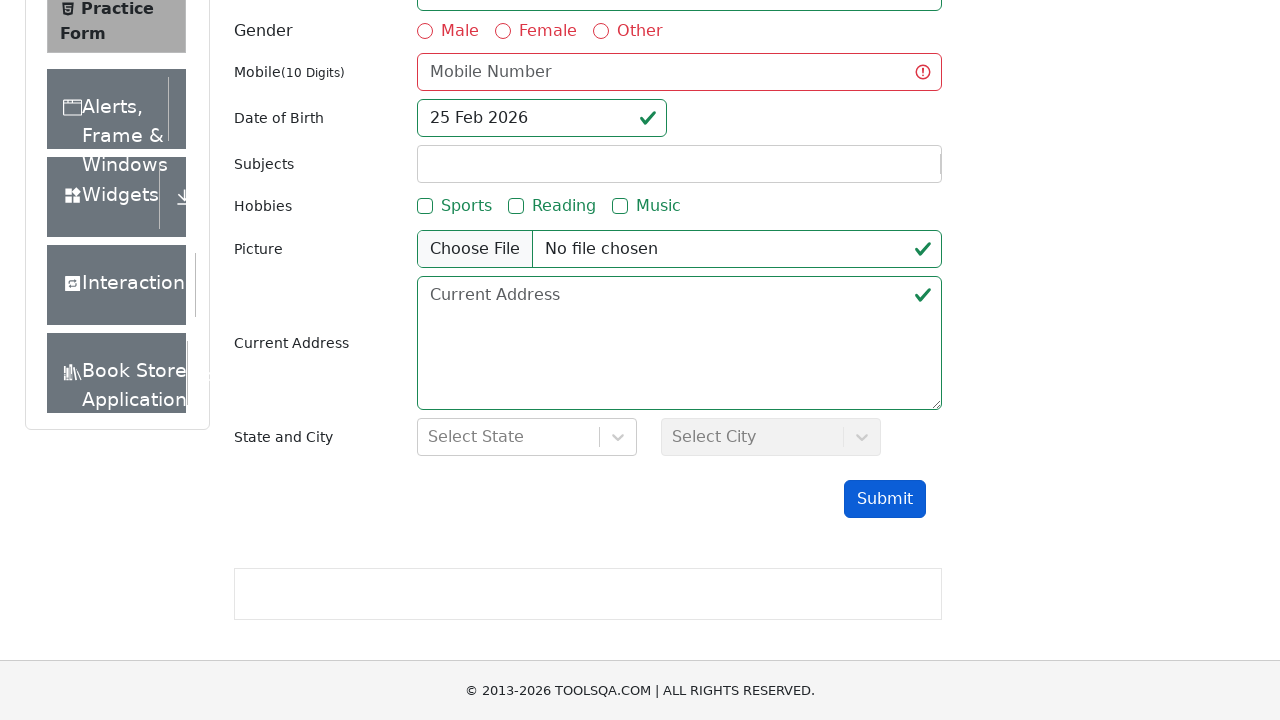